Tests the search functionality on anhtester.com by entering a search query and submitting it

Starting URL: https://anhtester.com/

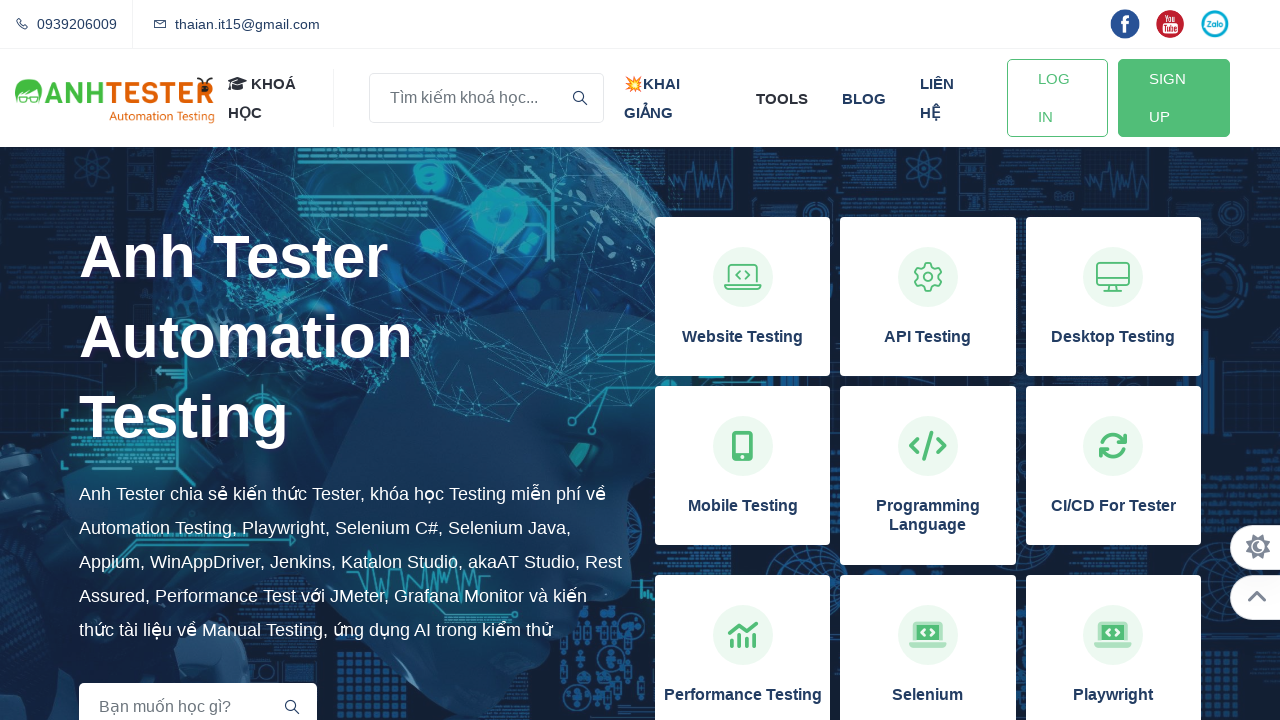

Clicked on the search input field at (486, 98) on input[name='key']
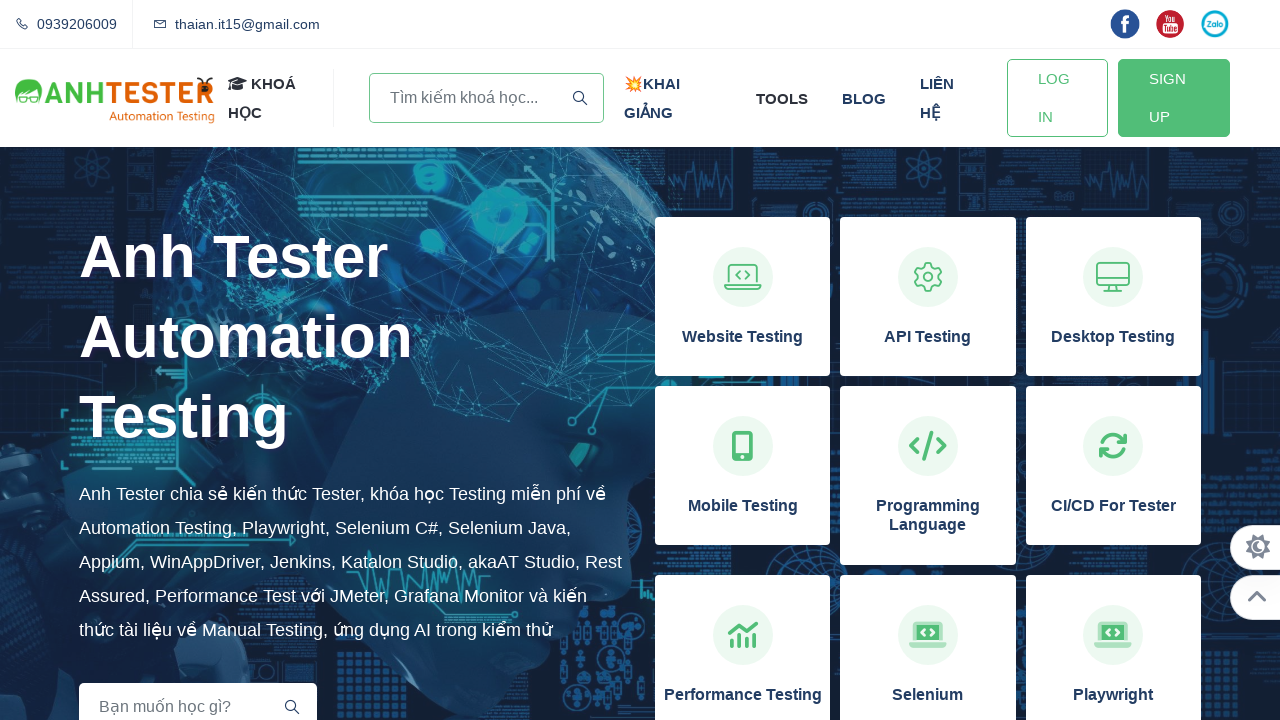

Filled search field with 'TESST' on input[name='key']
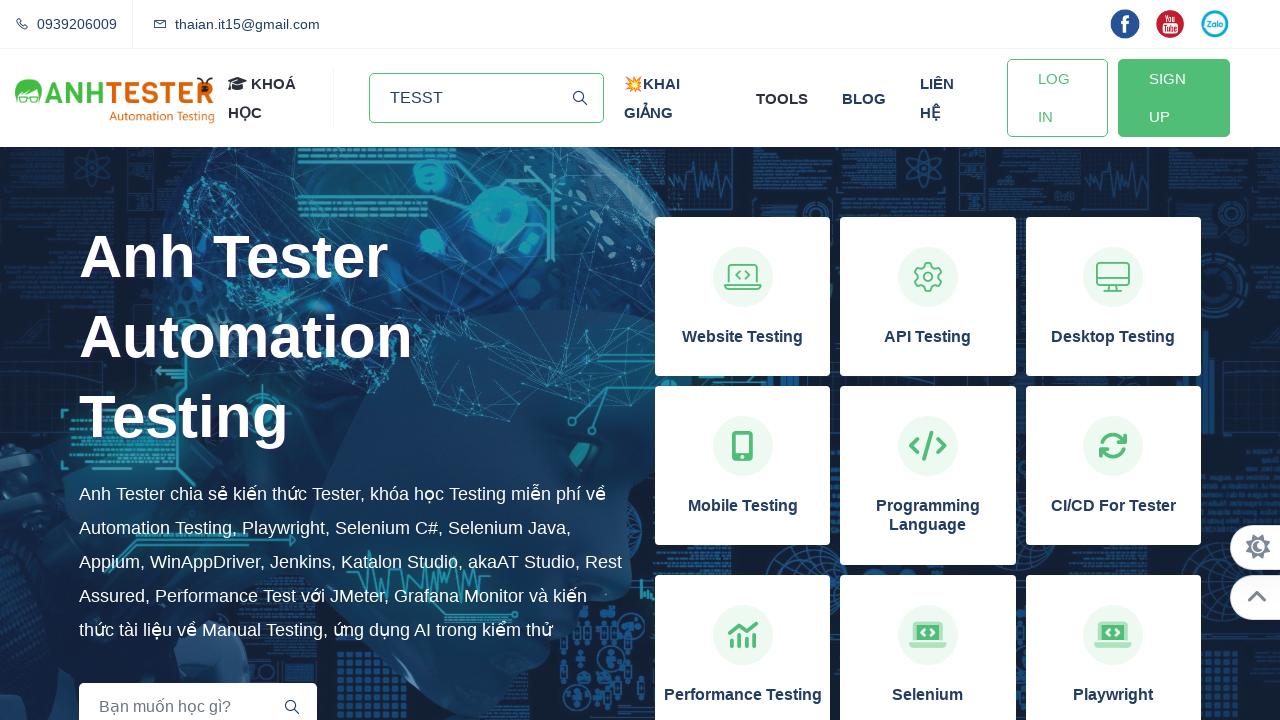

Pressed Enter to submit the search query on input[name='key']
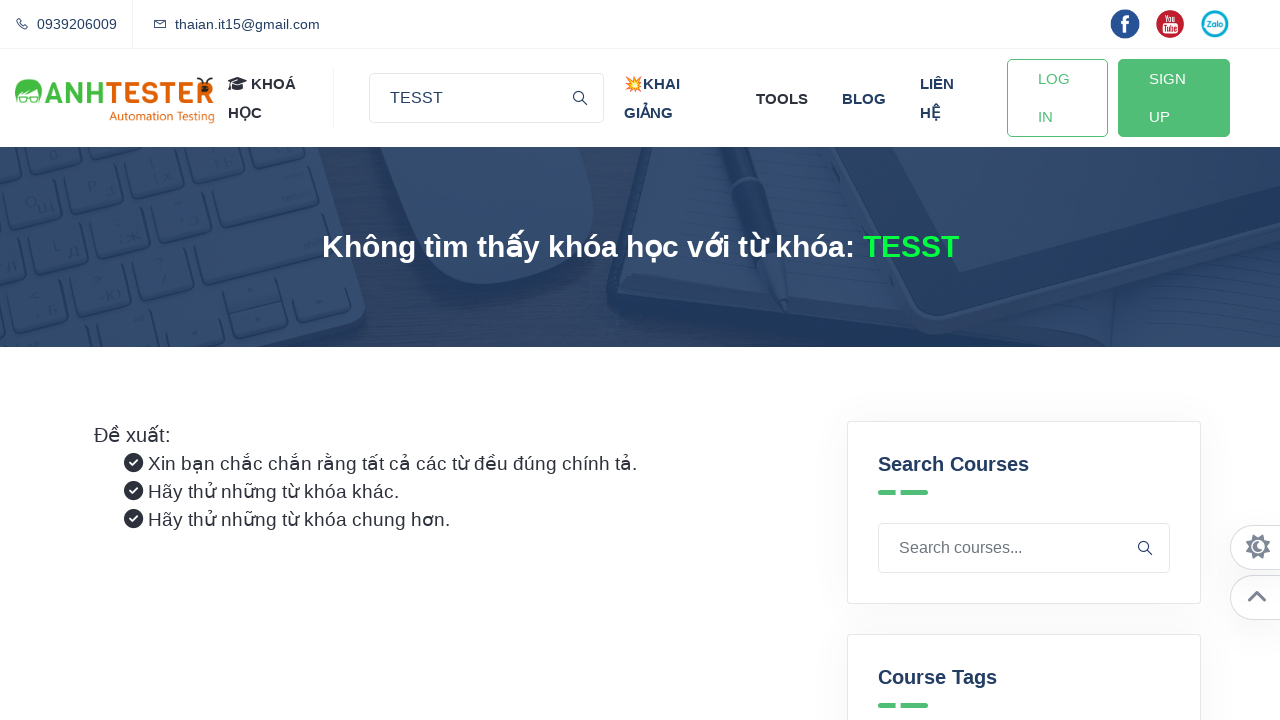

Waited for search results to load
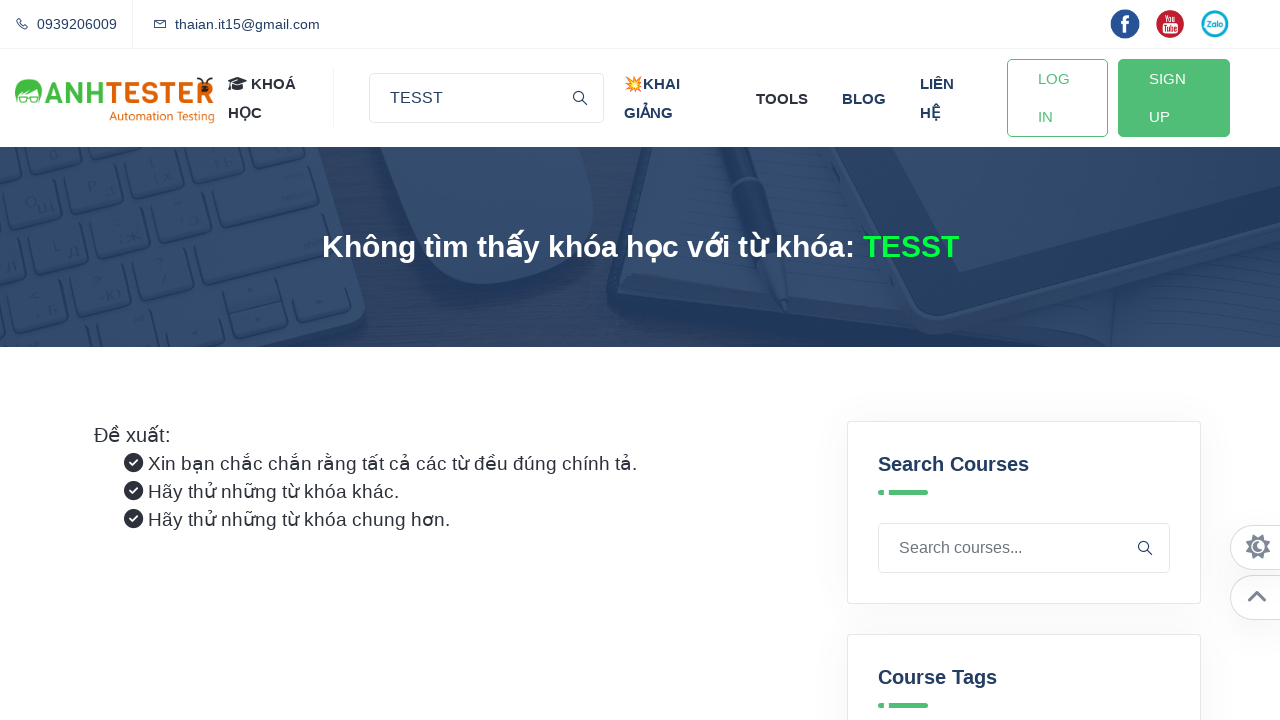

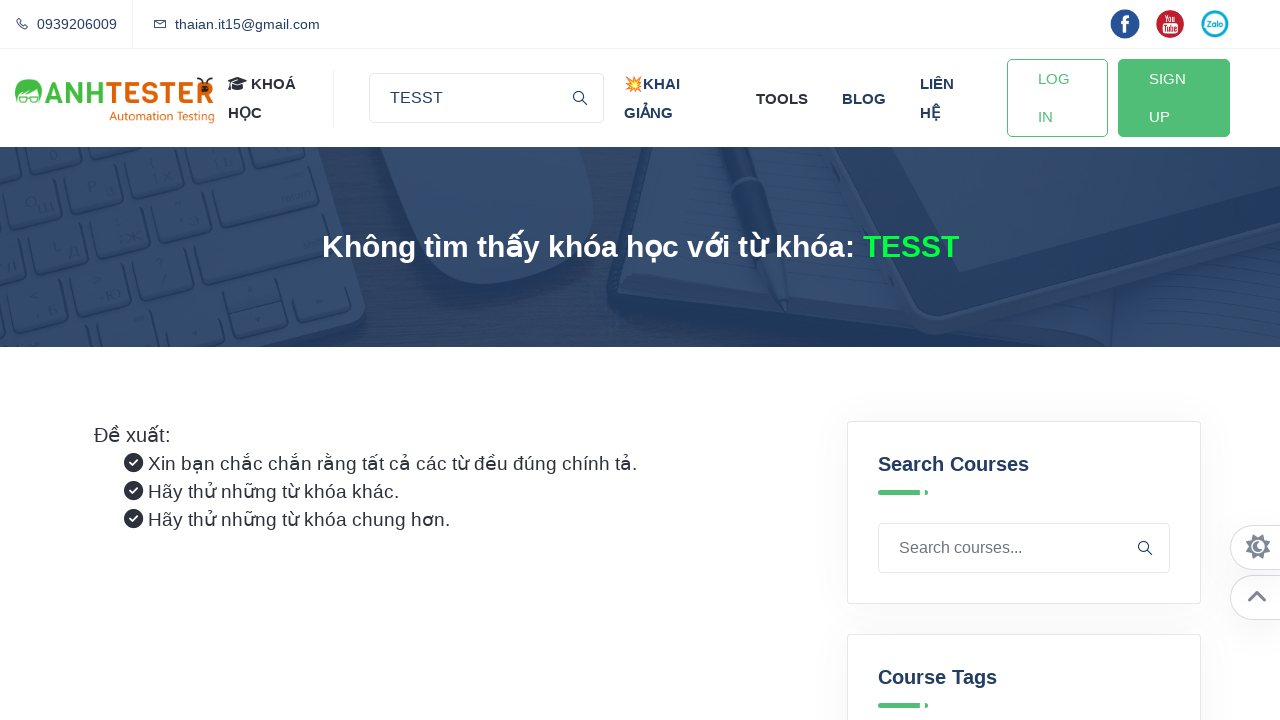